Navigates to Toluna survey website and attempts to click on a navigation element in the header area

Starting URL: https://us.toluna.com/#/

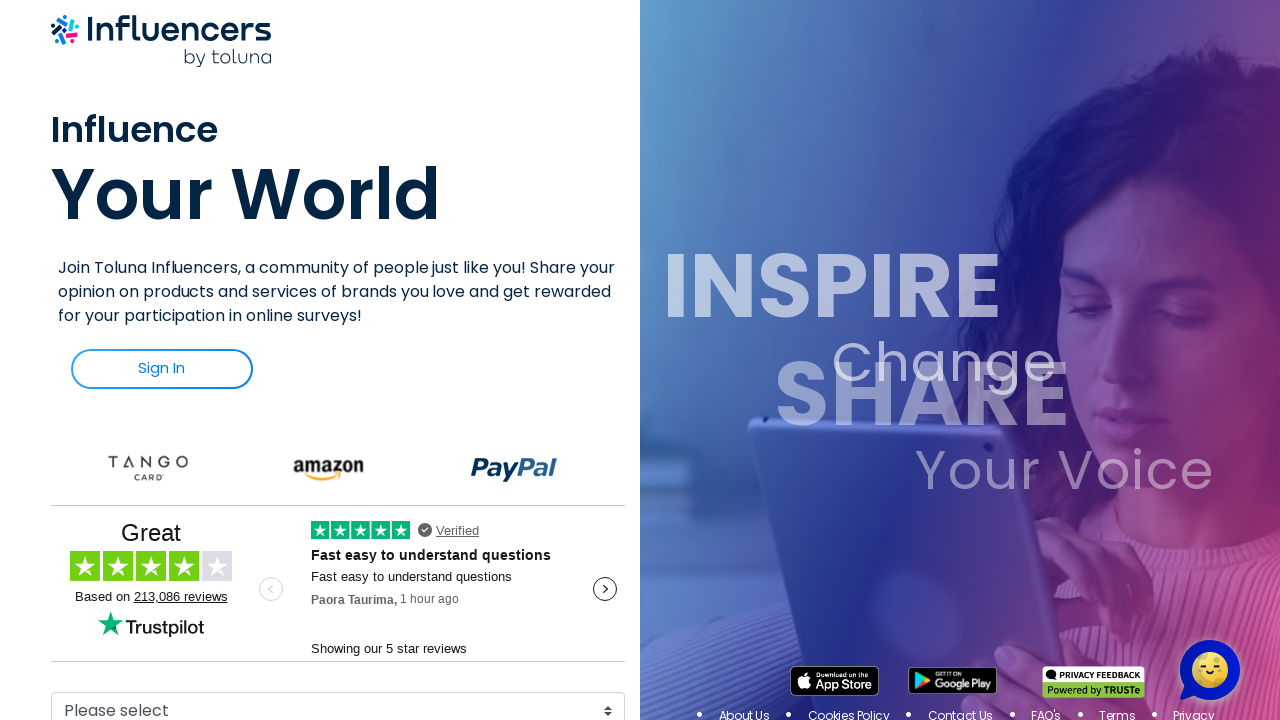

Exception occurred while waiting for or clicking navigation element
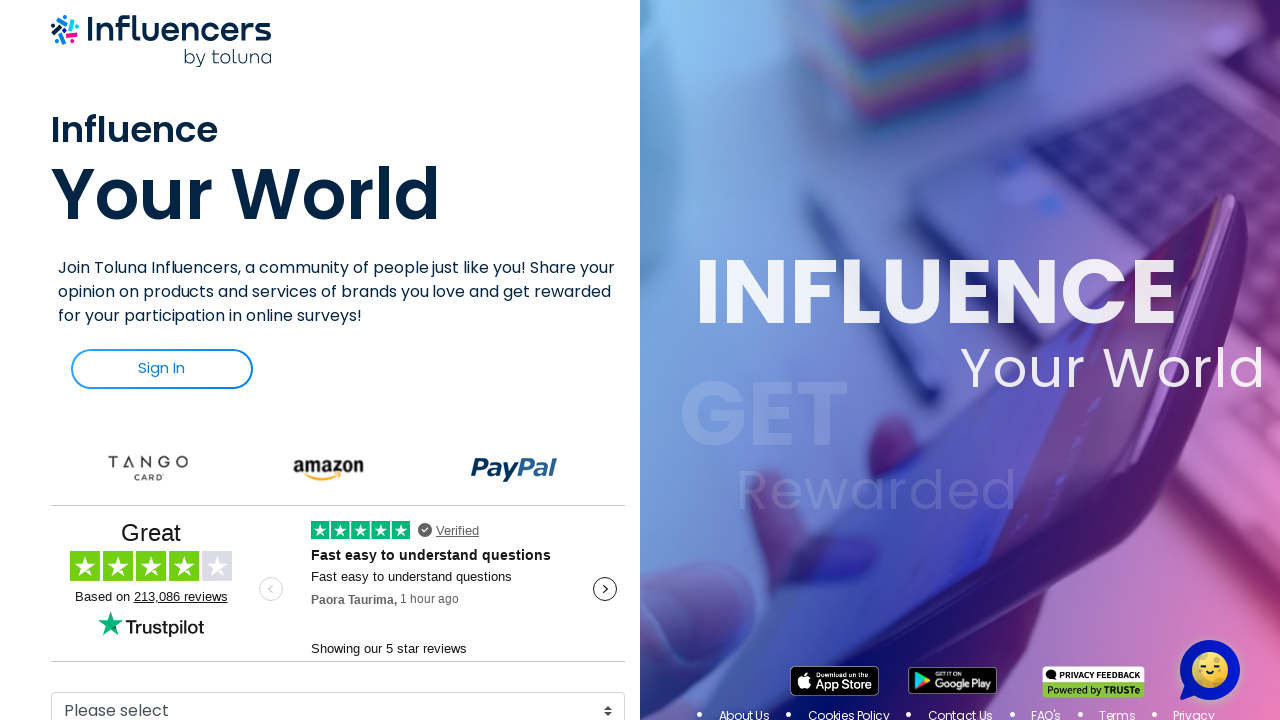

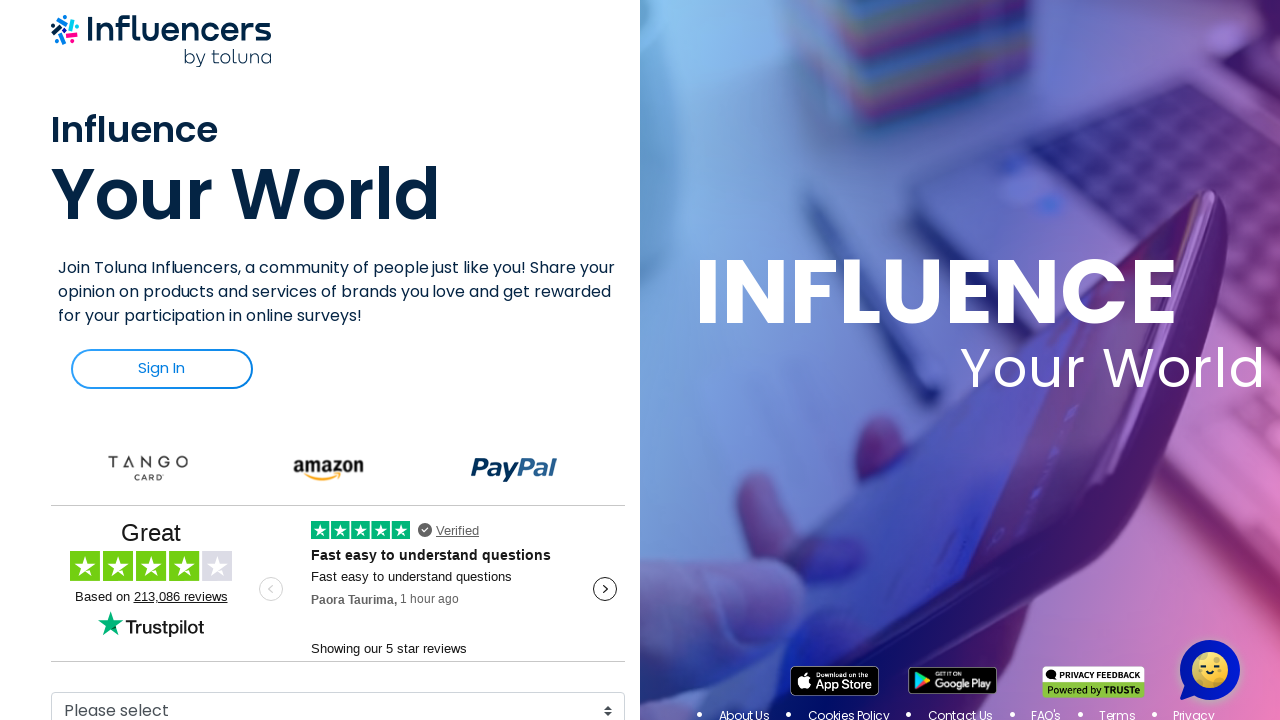